Tests a registration form by filling in first name, last name, and email fields, then submitting and verifying success message

Starting URL: http://suninjuly.github.io/registration1.html

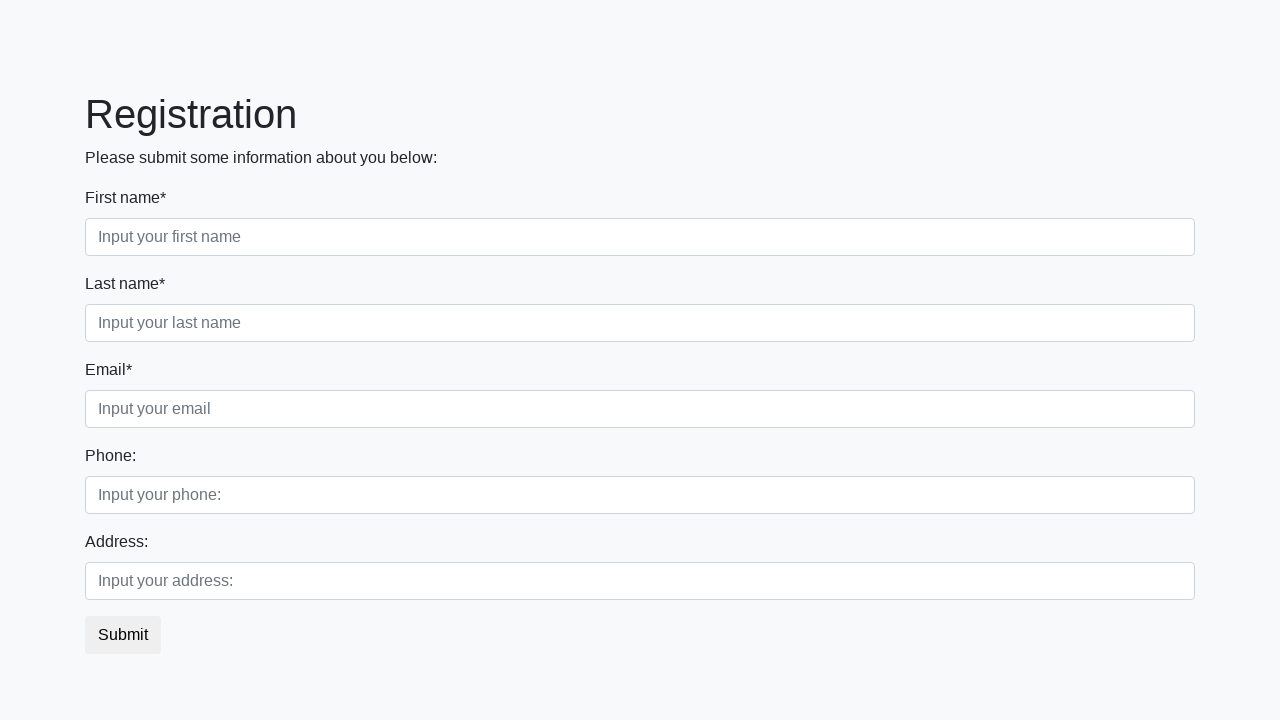

Filled first name field with 'Daniil' on .first_block .first
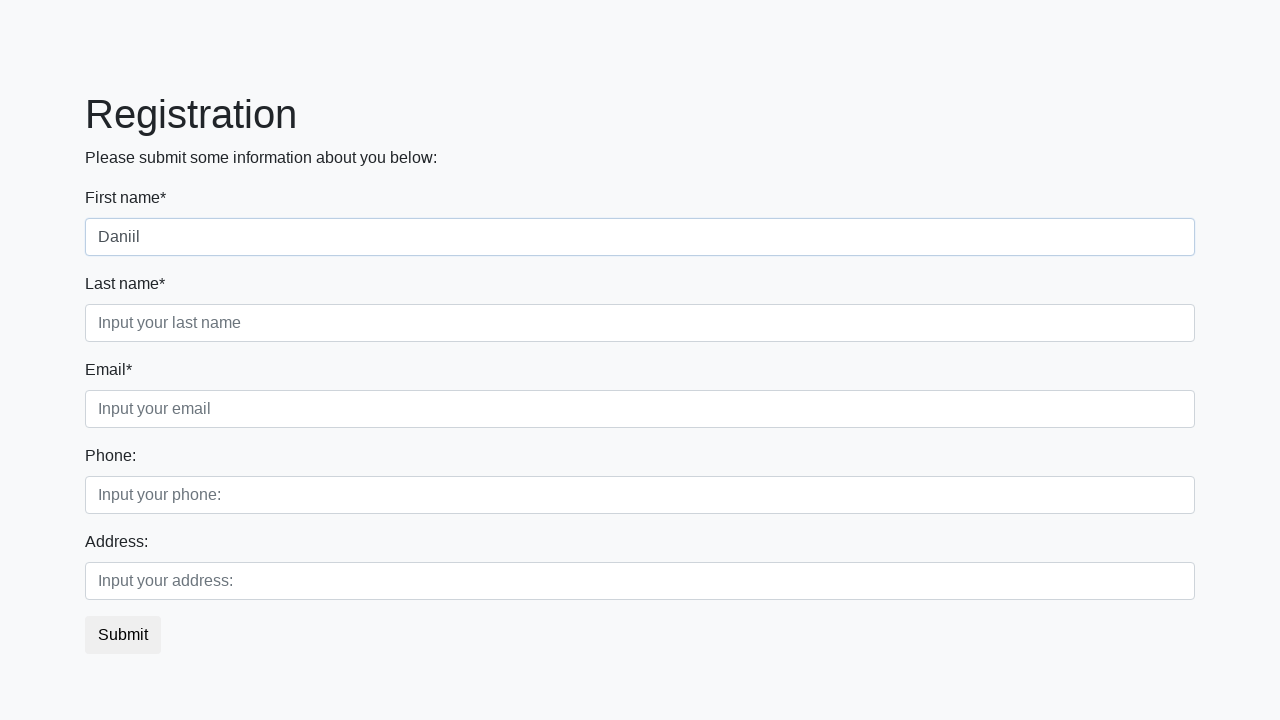

Filled last name field with 'Kraev' on .first_block .second
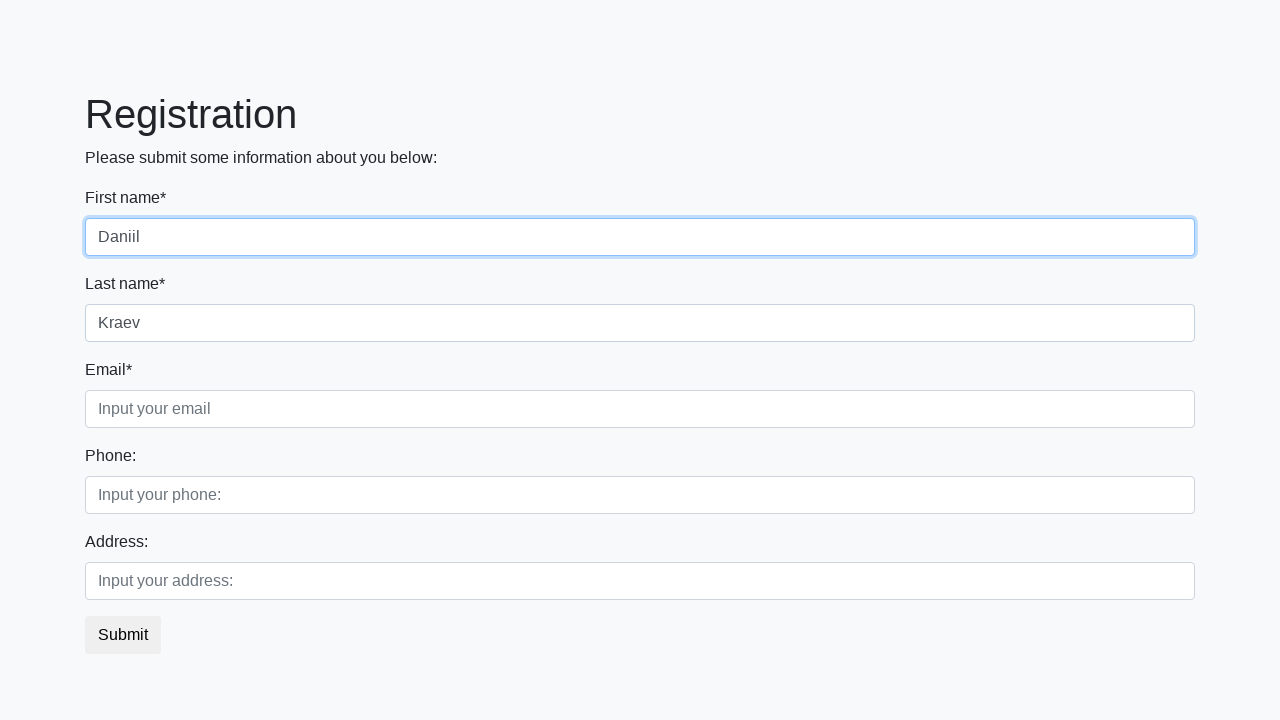

Filled email field with 'automation@qa.ru' on .first_block .third
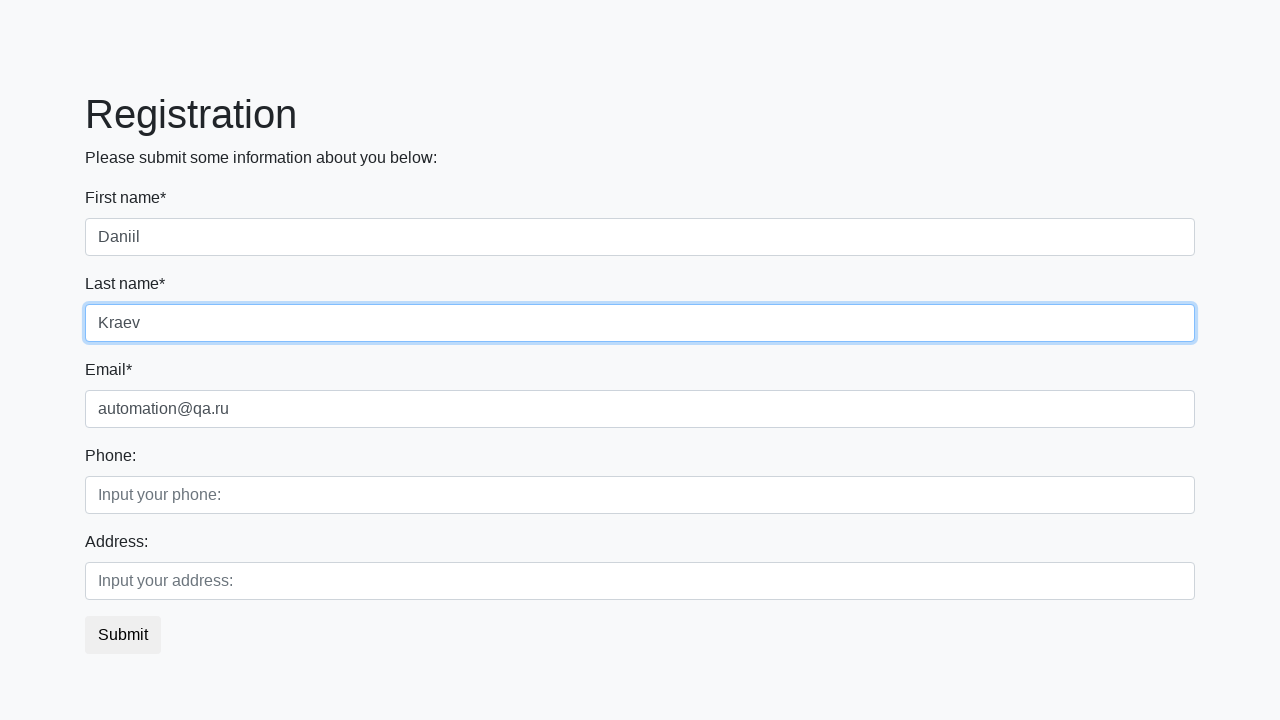

Clicked submit button to register at (123, 635) on [type="submit"]
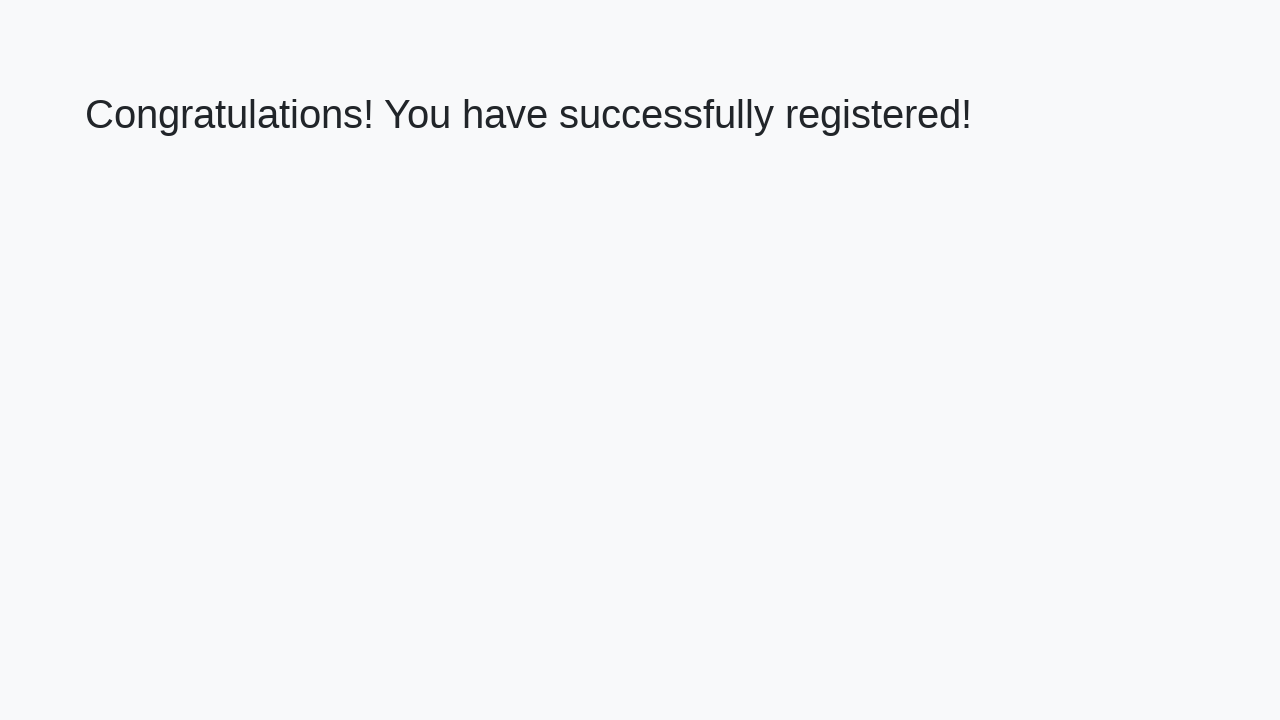

Success message appeared on page
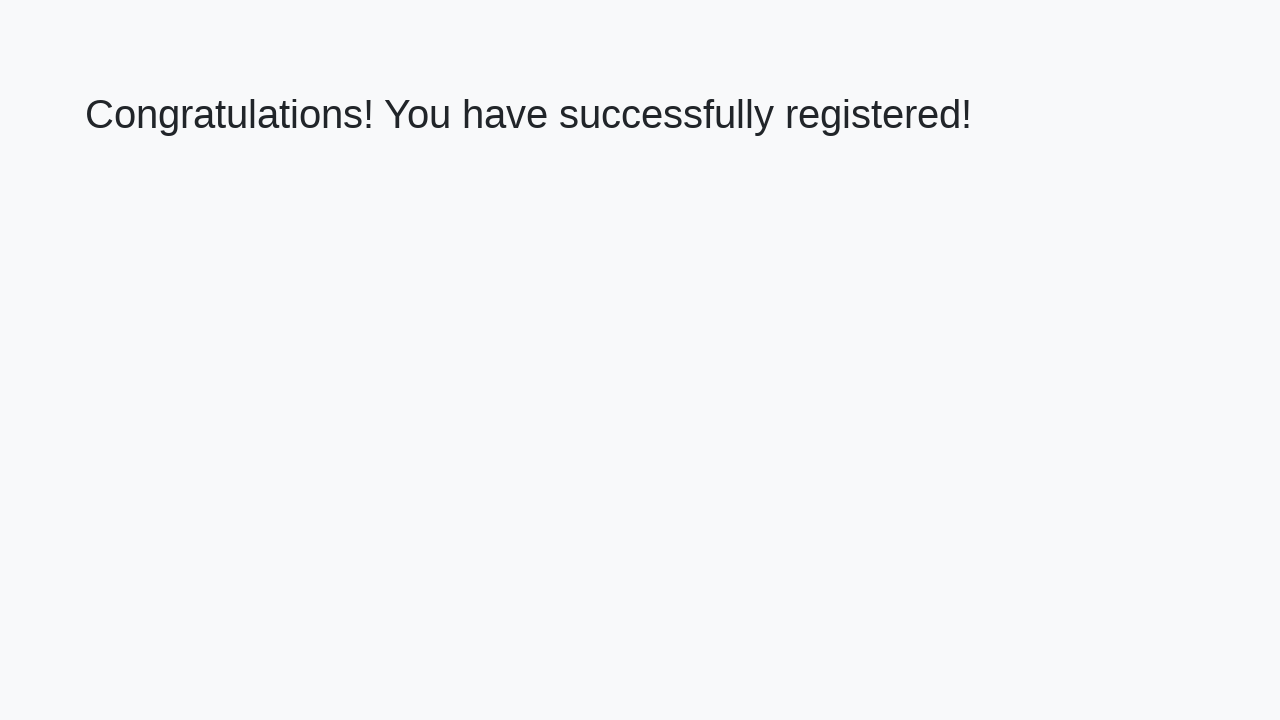

Retrieved success message text
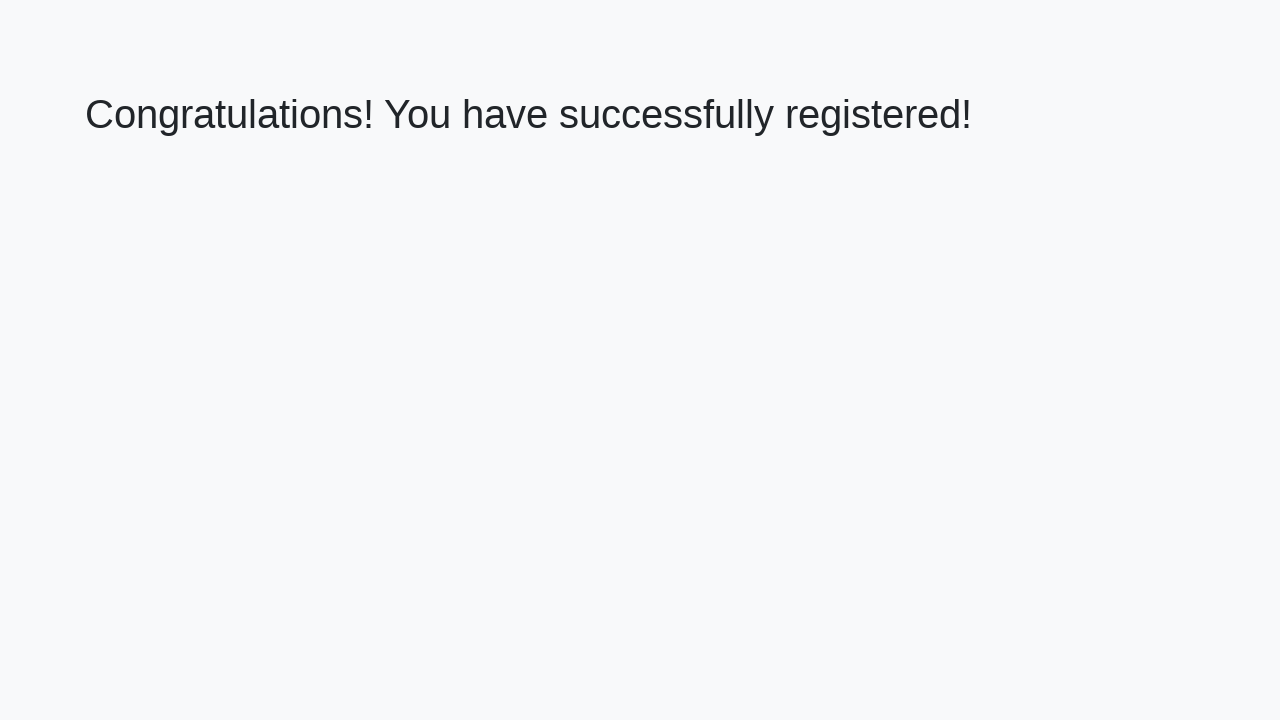

Verified success message matches expected text
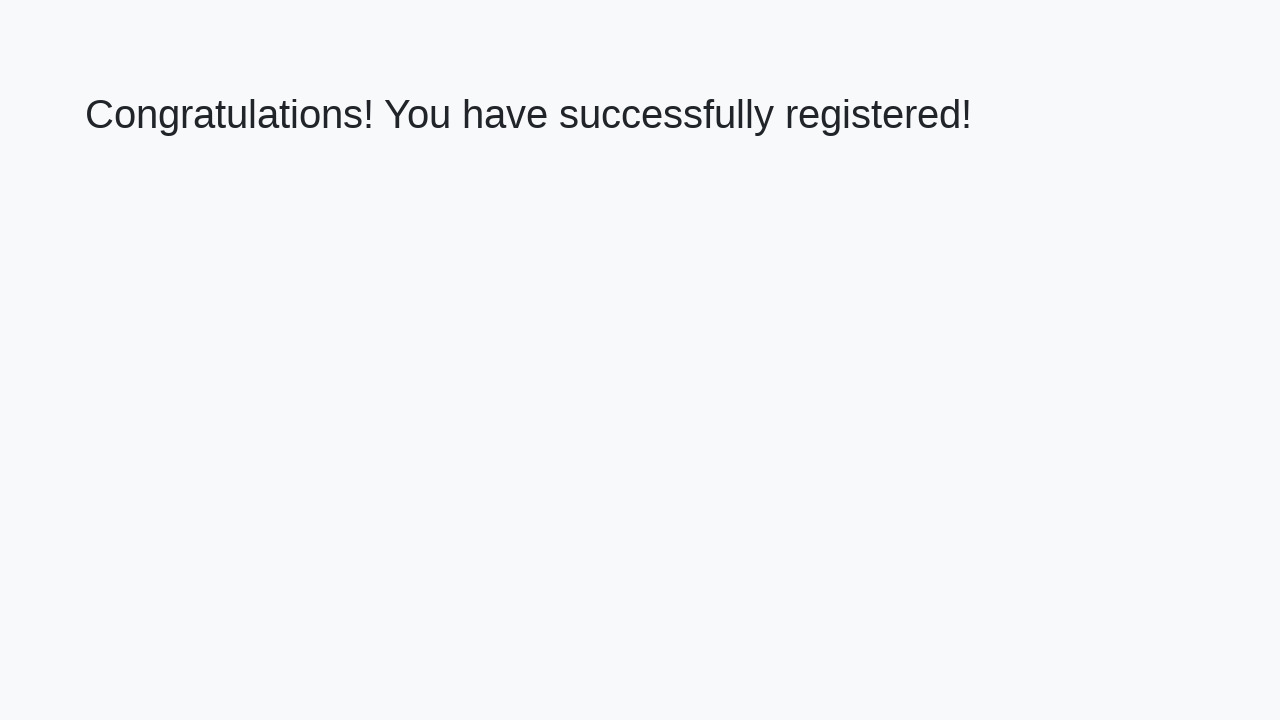

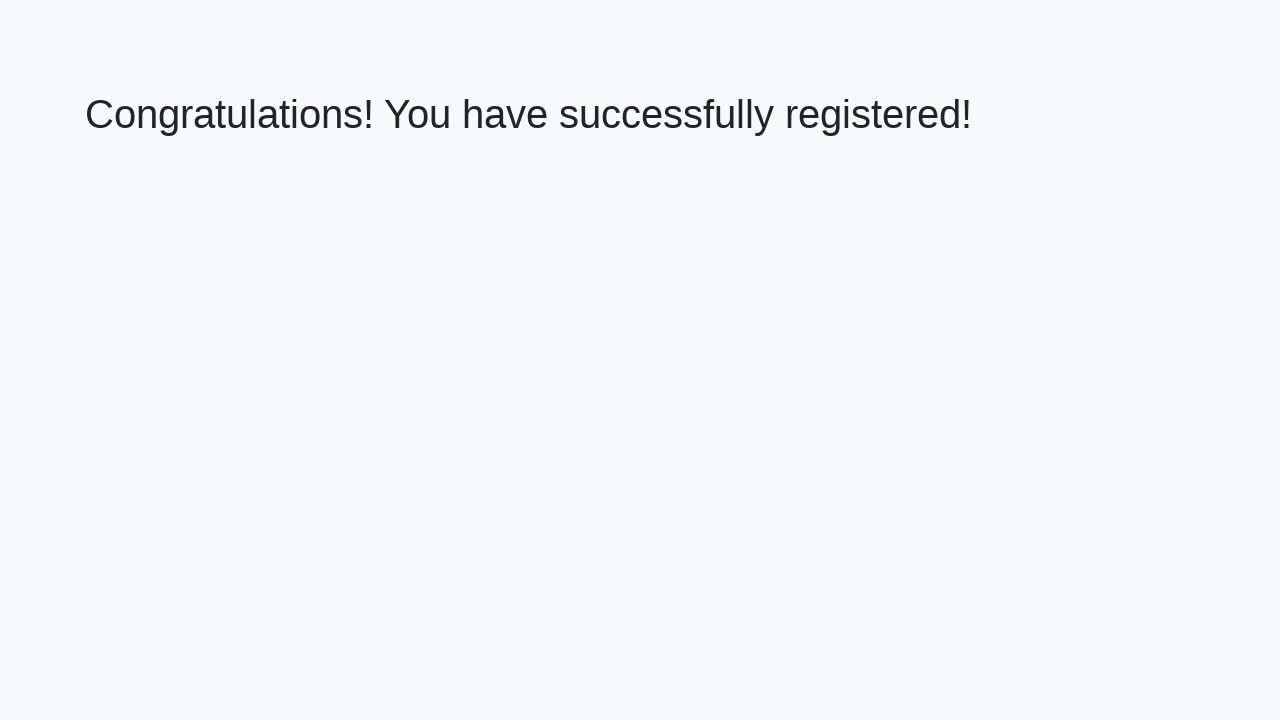